Tests FAQ accordion functionality by clicking on the zero gravity question and verifying the answer becomes visible

Starting URL: https://njit-final-group-project.vercel.app/faq

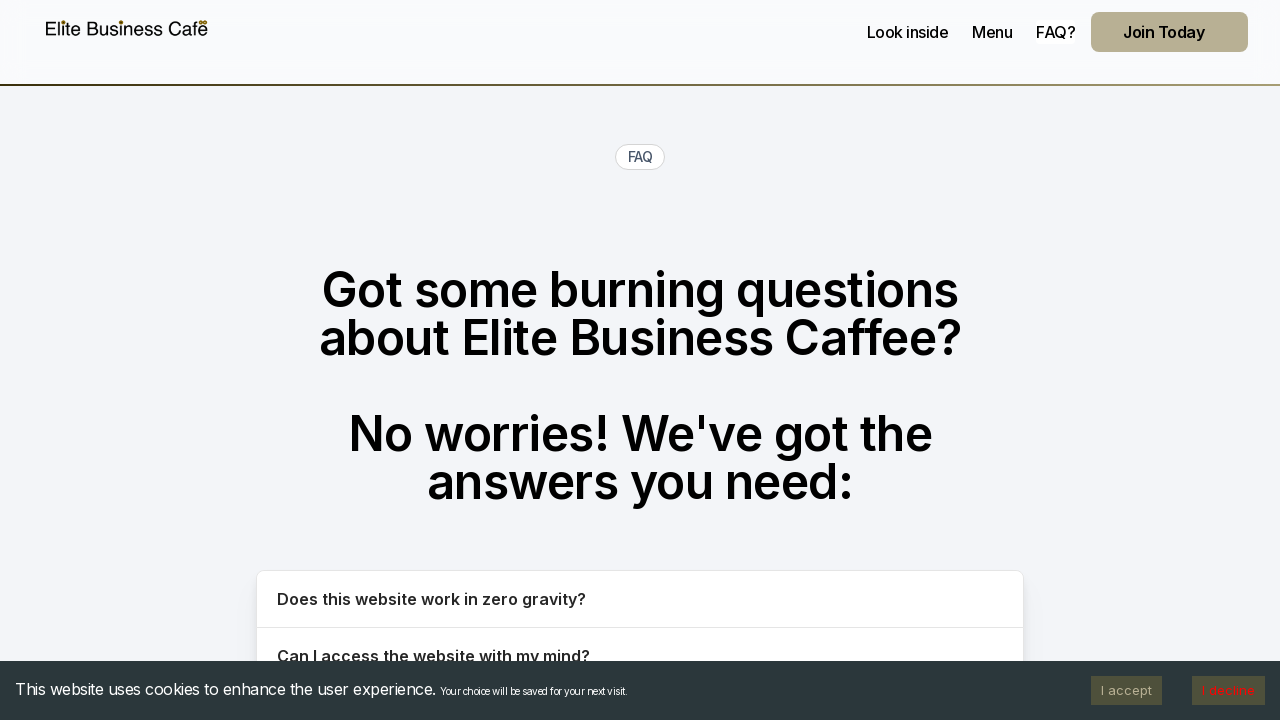

Navigated to FAQ page
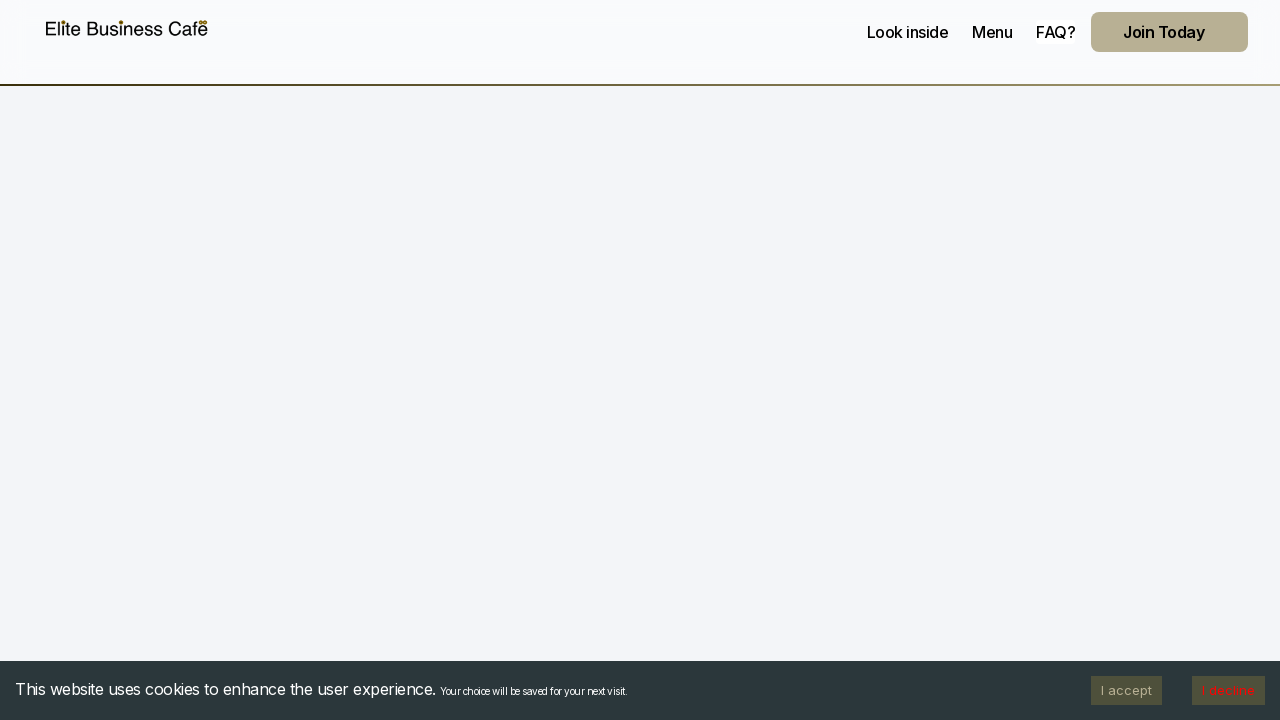

Clicked FAQ question about zero gravity at (640, 599) on button:text("Does this website work in zero gravity?")
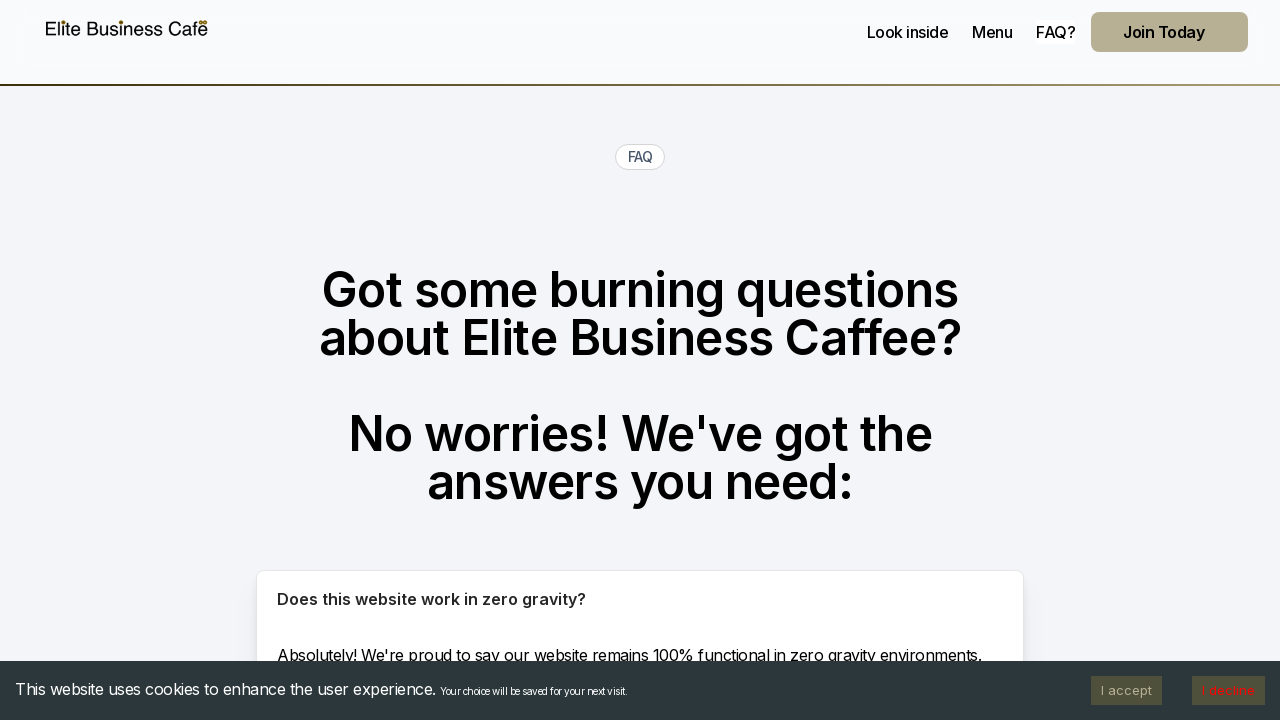

FAQ answer about zero gravity became visible
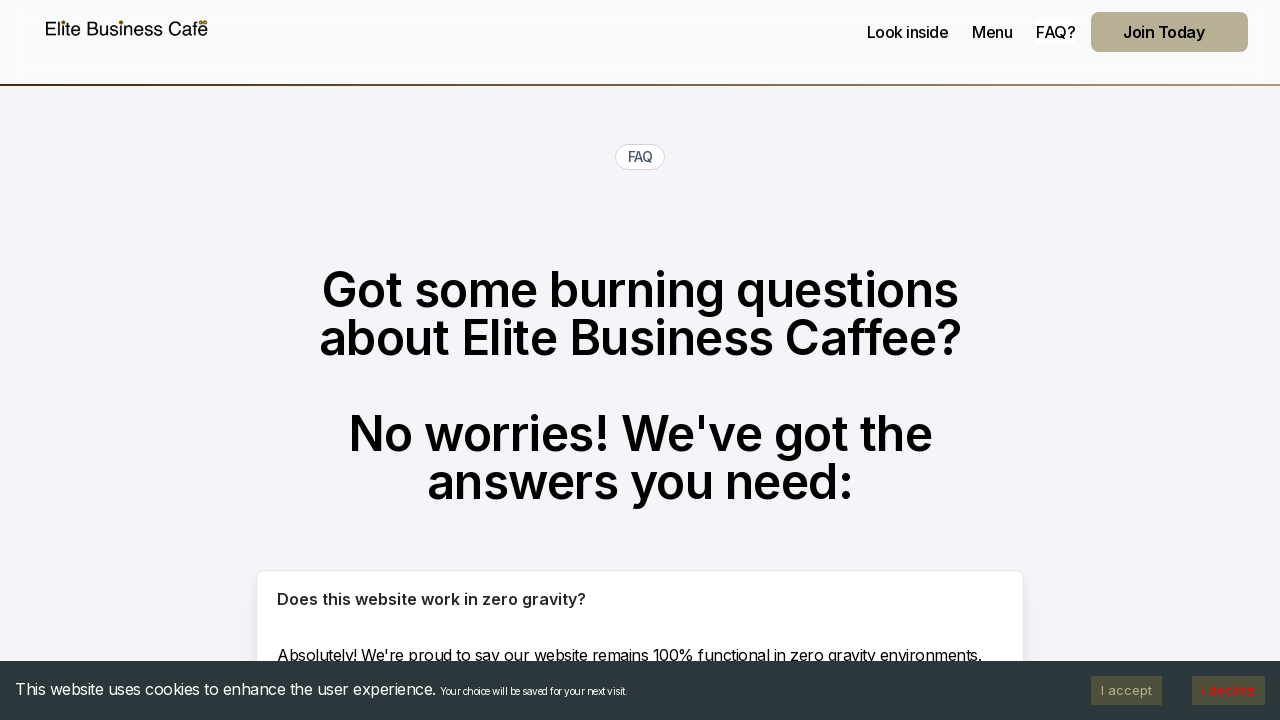

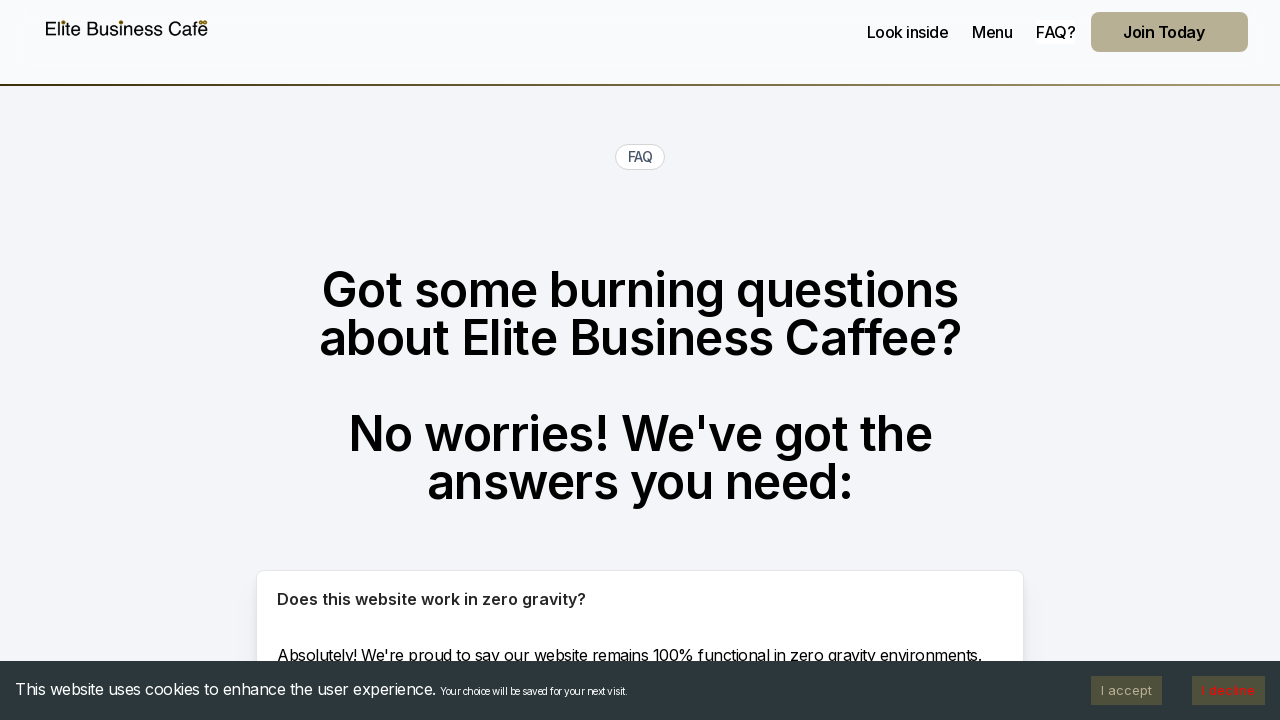